Tests tooltip functionality on a link element by hovering over it to trigger the tooltip display

Starting URL: https://demoqa.com/tool-tips

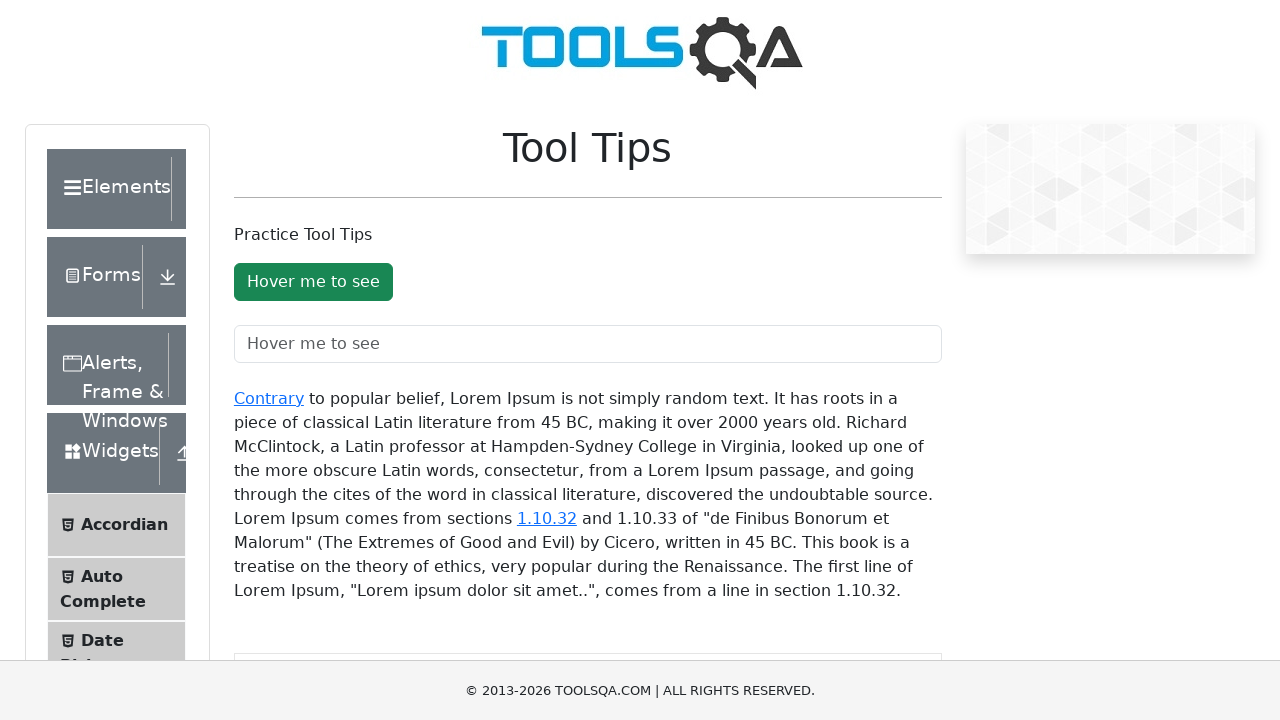

Located the first link in the text tooltip container
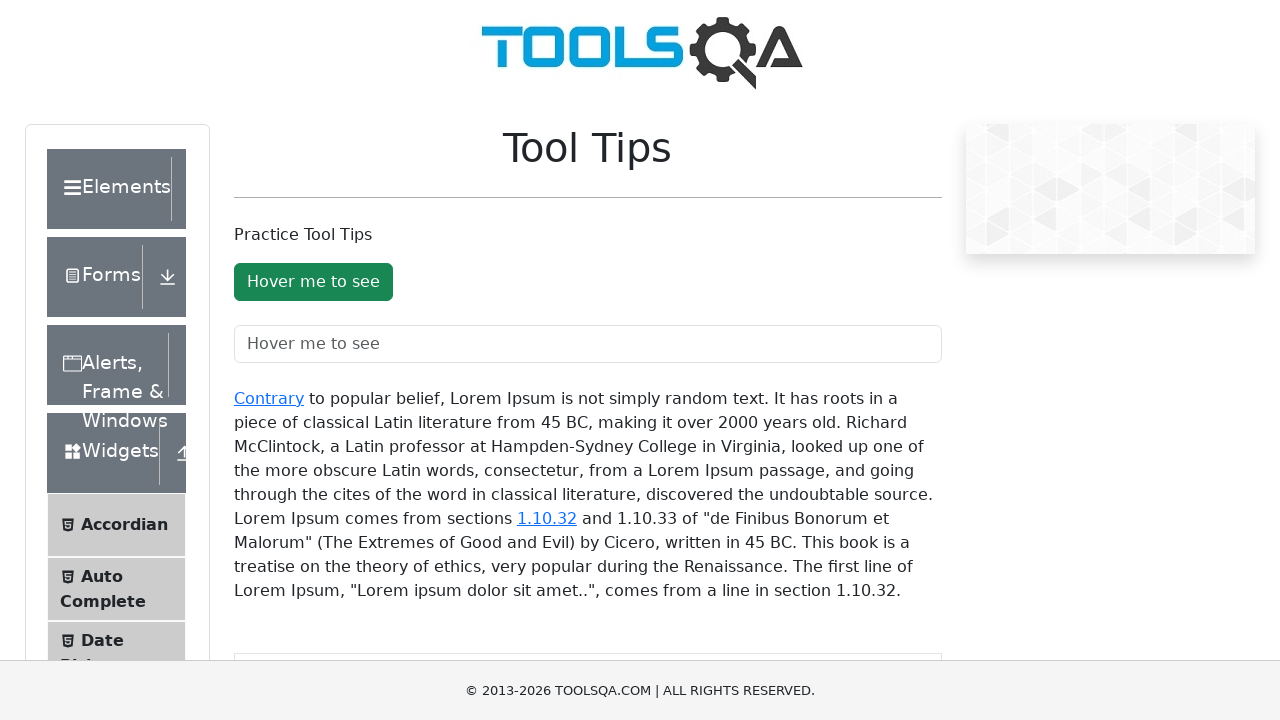

Hovered over the link to trigger tooltip display at (269, 398) on #texToolTopContainer a >> nth=0
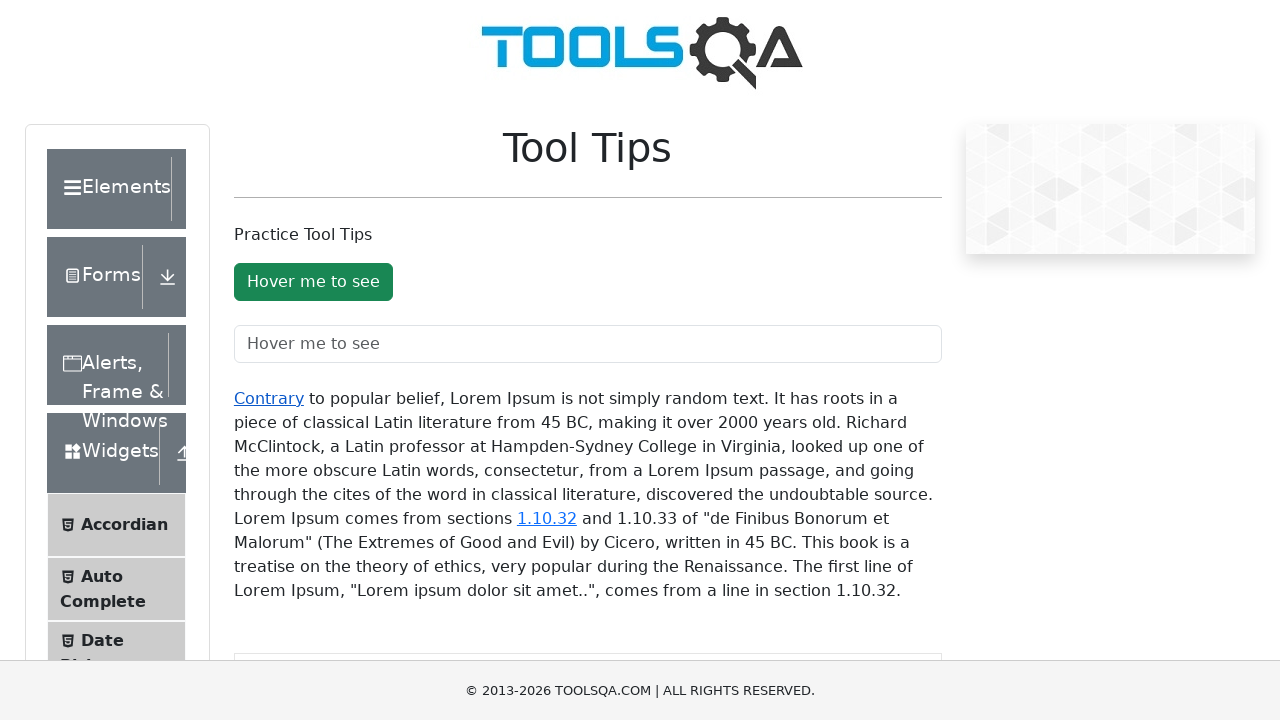

Tooltip appeared after hovering
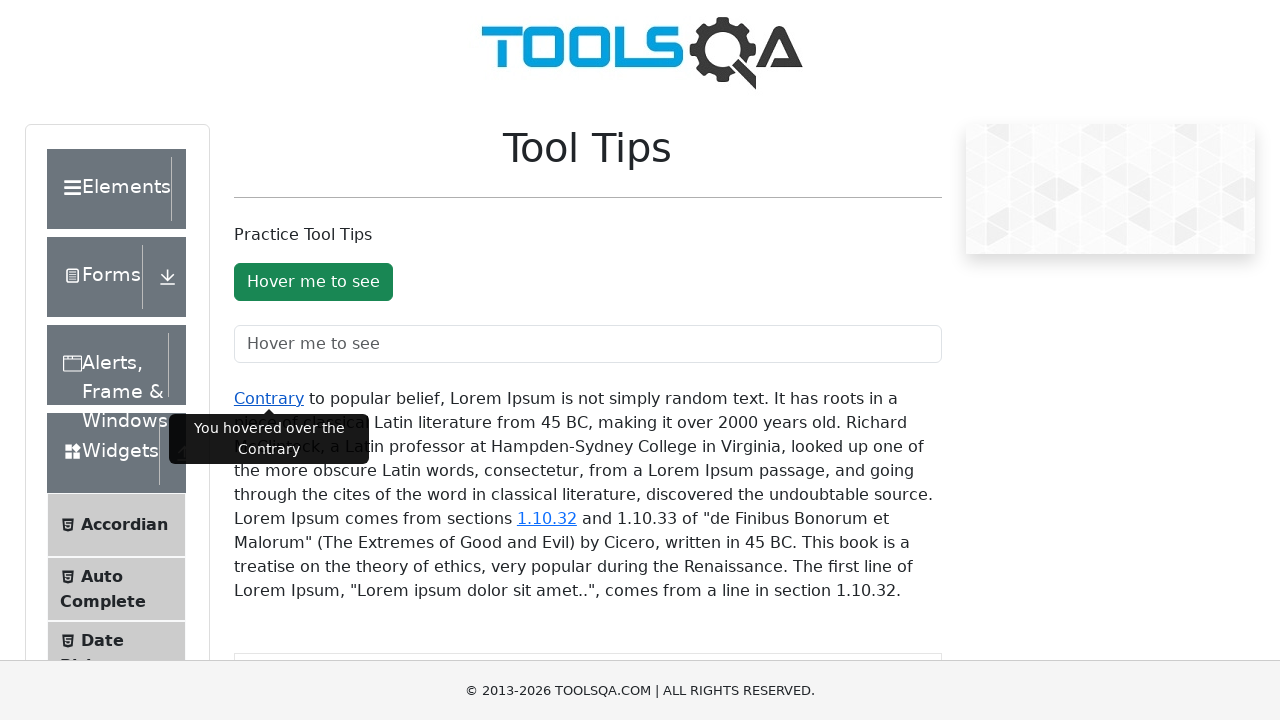

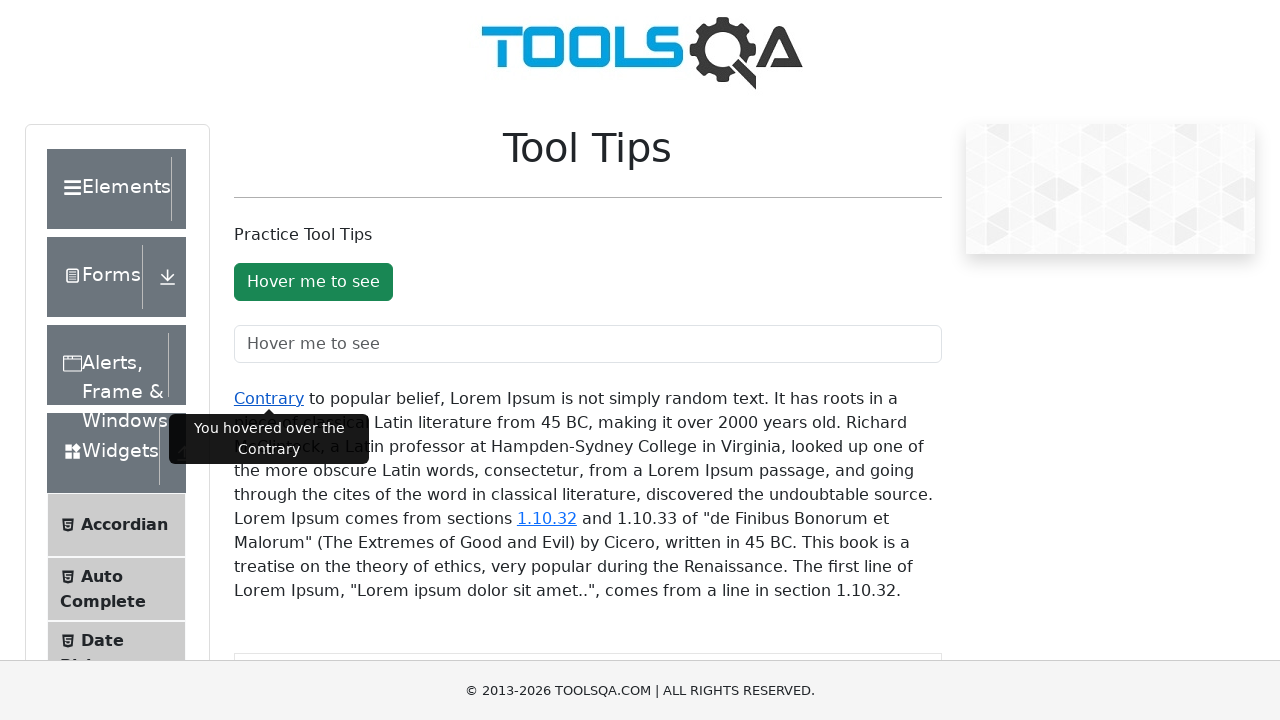